Tests adding specific items (Cucumber, Brocolli, Beetroot) to cart on a vegetable shopping practice website by iterating through products and clicking "Add to cart" for matching items

Starting URL: https://rahulshettyacademy.com/seleniumPractise/

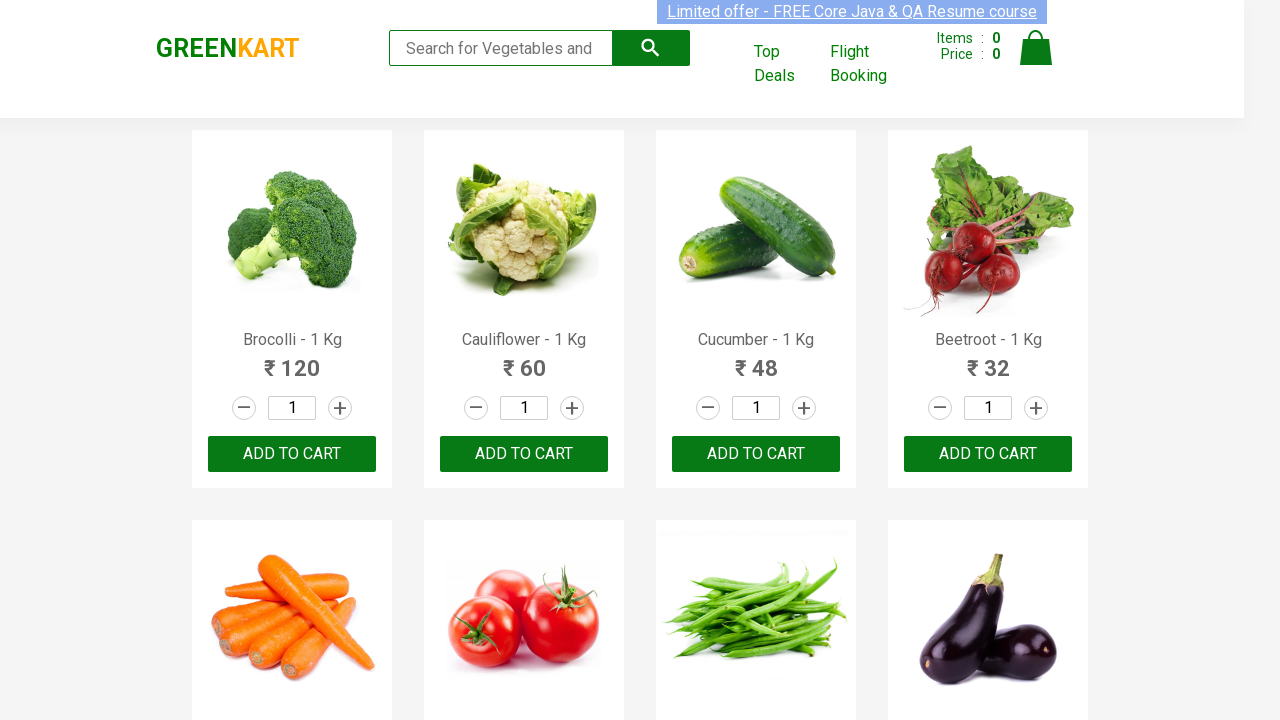

Waited for product names to load on vegetable shopping page
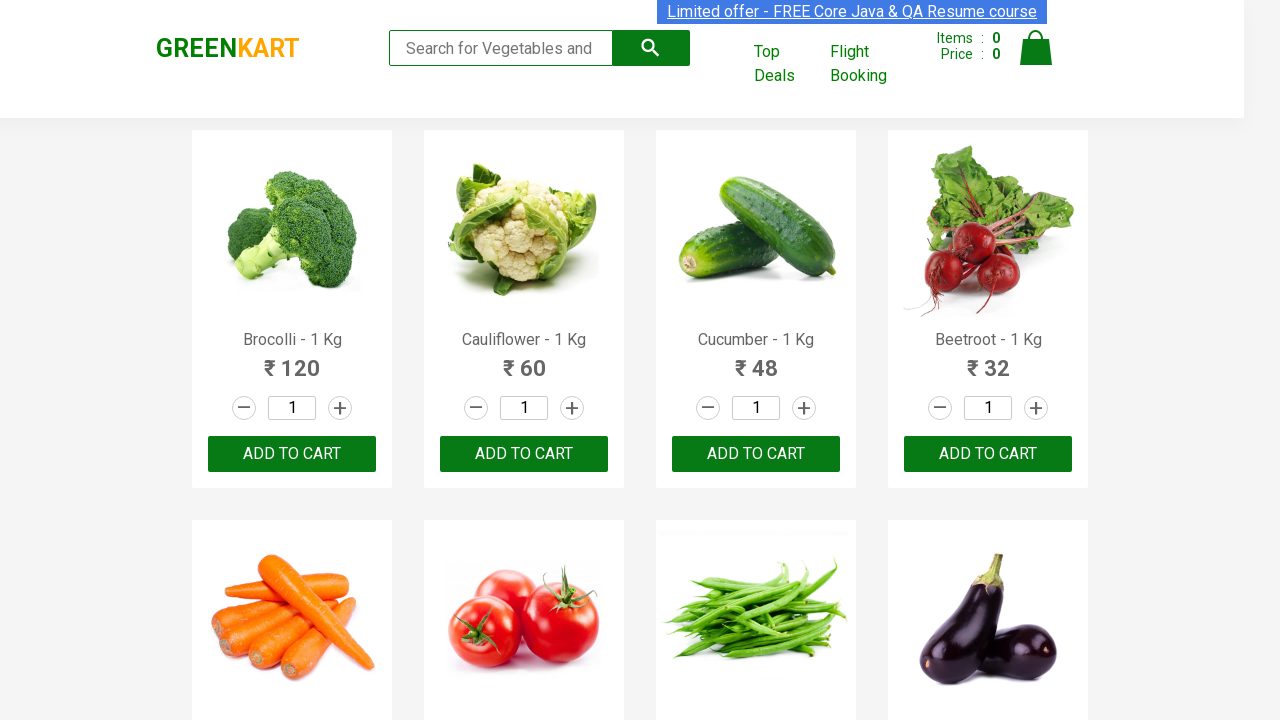

Retrieved all product name elements from the page
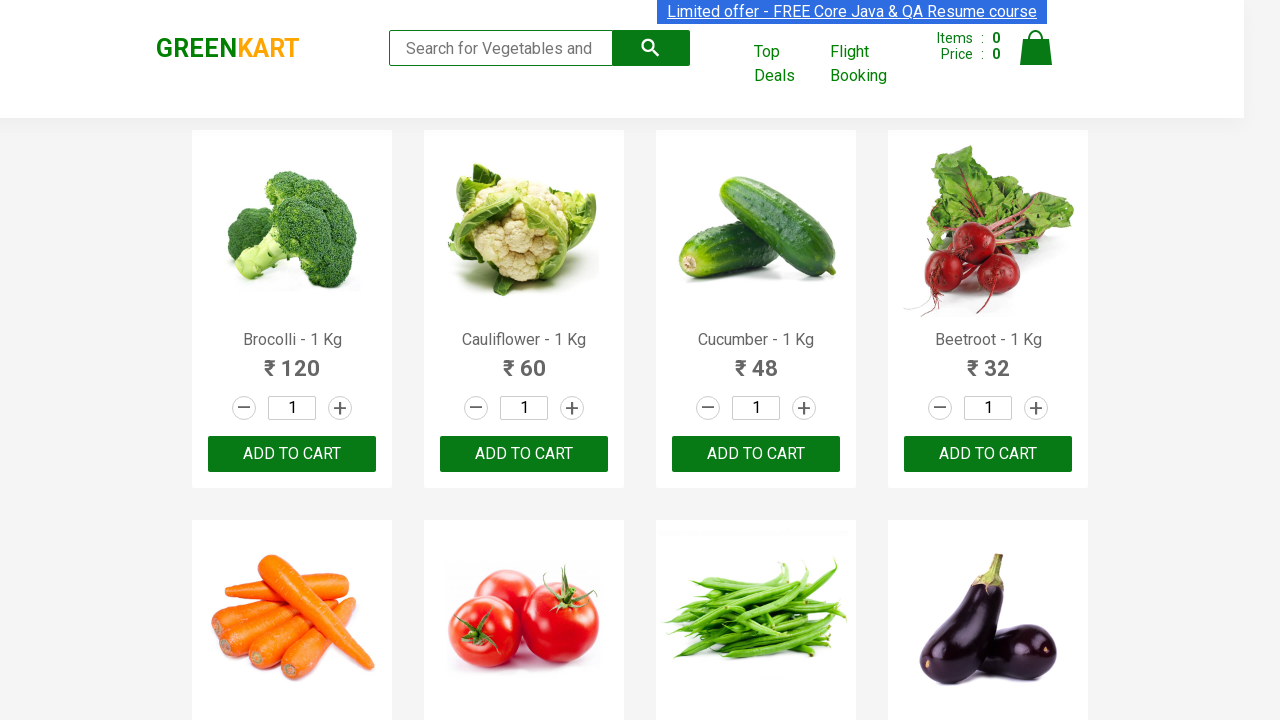

Clicked 'Add to cart' button for Brocolli at (292, 454) on xpath=//div[@class='product-action']/button >> nth=0
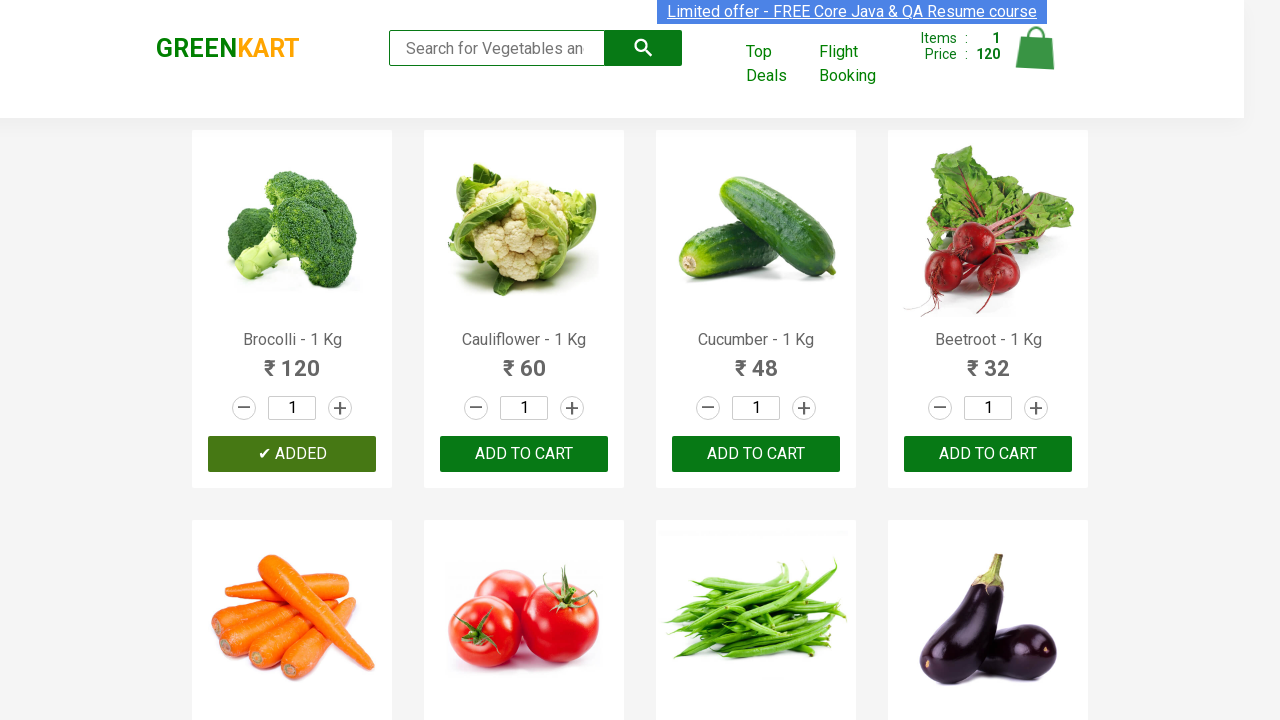

Clicked 'Add to cart' button for Cucumber at (756, 454) on xpath=//div[@class='product-action']/button >> nth=2
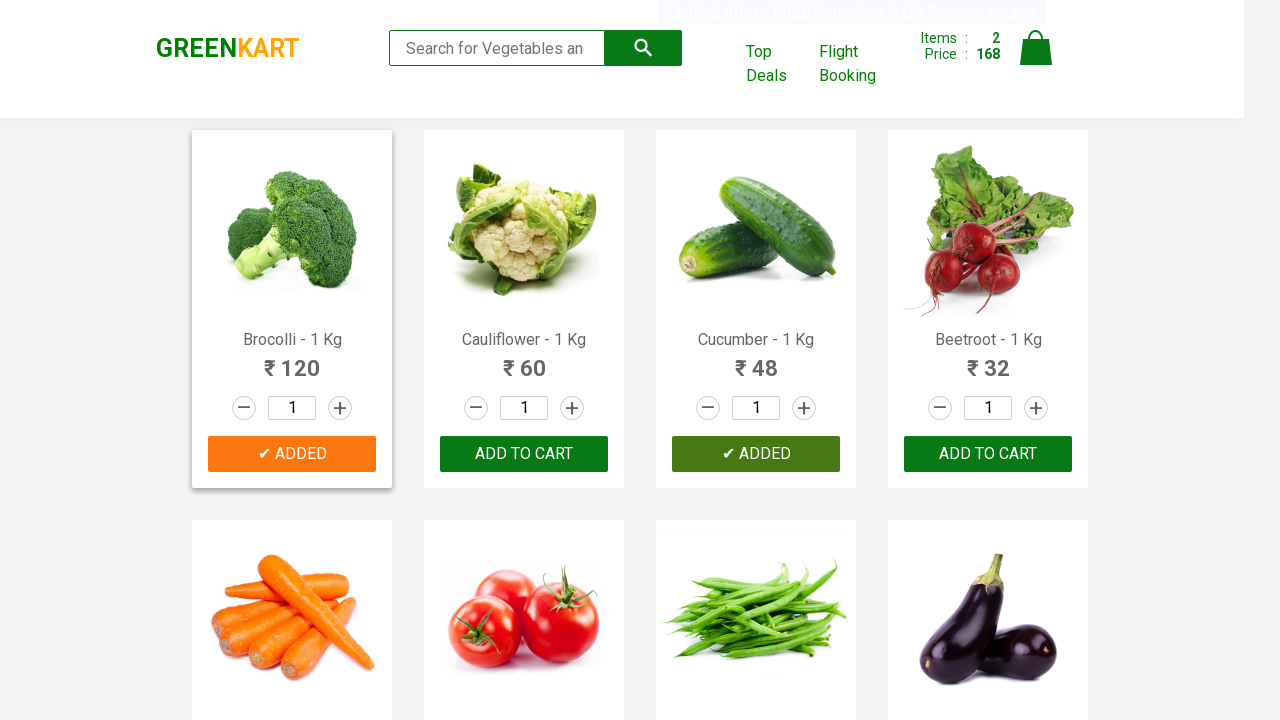

Clicked 'Add to cart' button for Beetroot at (988, 454) on xpath=//div[@class='product-action']/button >> nth=3
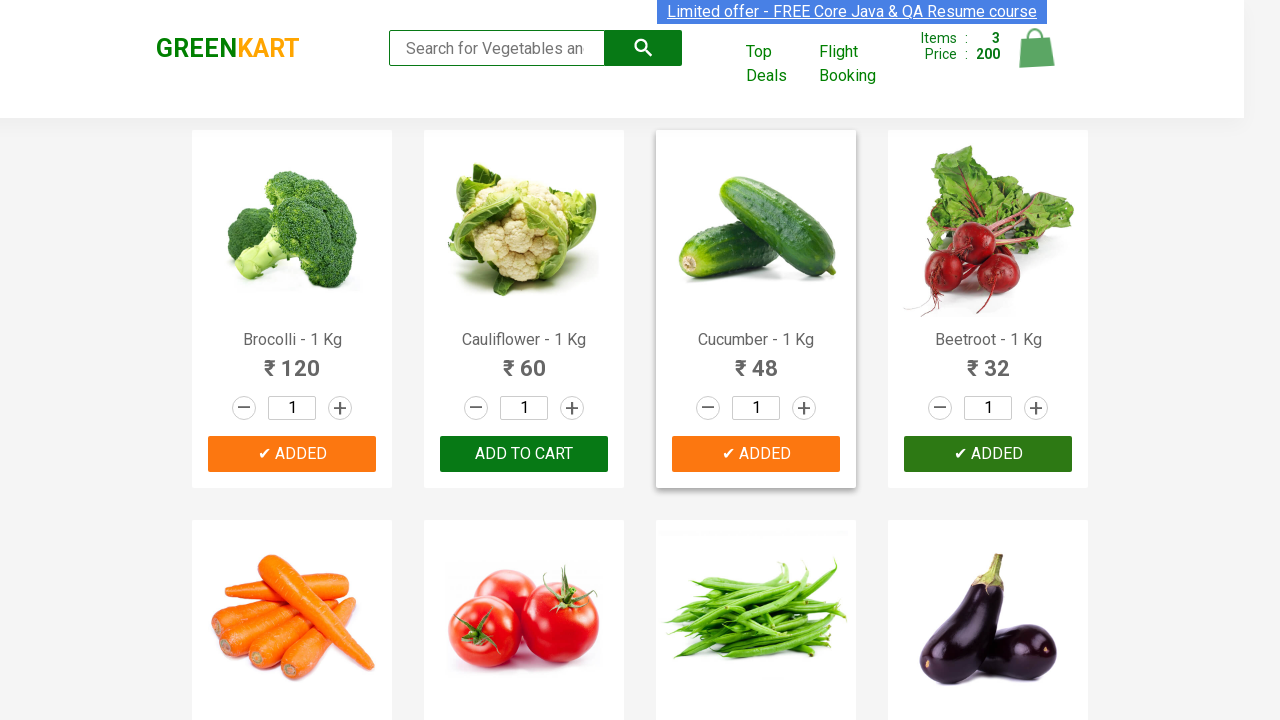

All 3 required items (Cucumber, Brocolli, Beetroot) have been added to cart
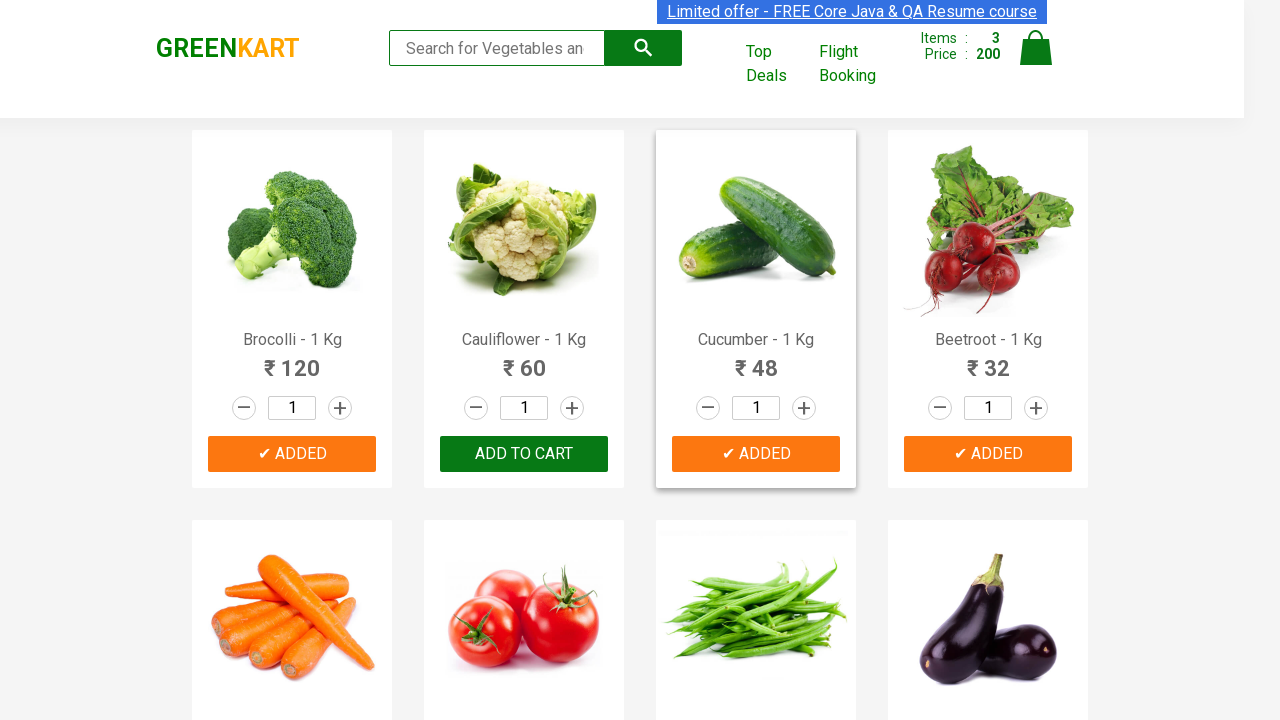

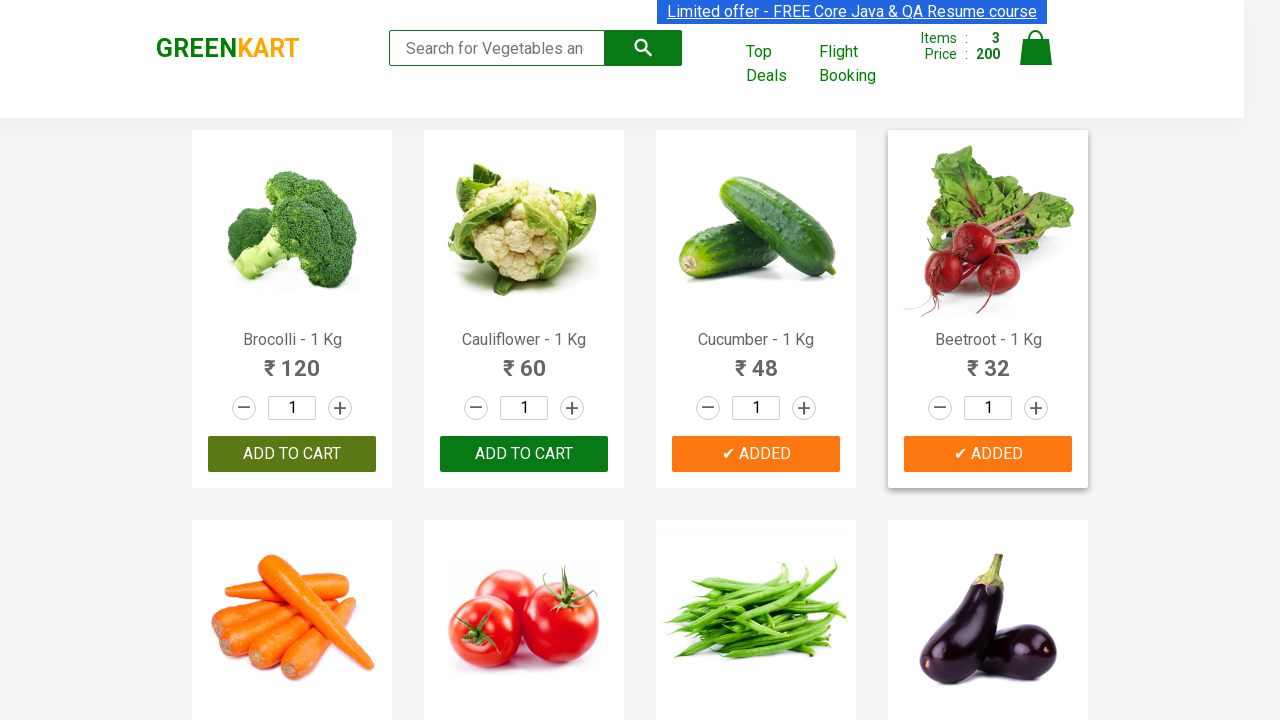